Tests drag and drop functionality by dragging a source element and dropping it onto a target element inside an iframe

Starting URL: https://jqueryui.com/droppable/

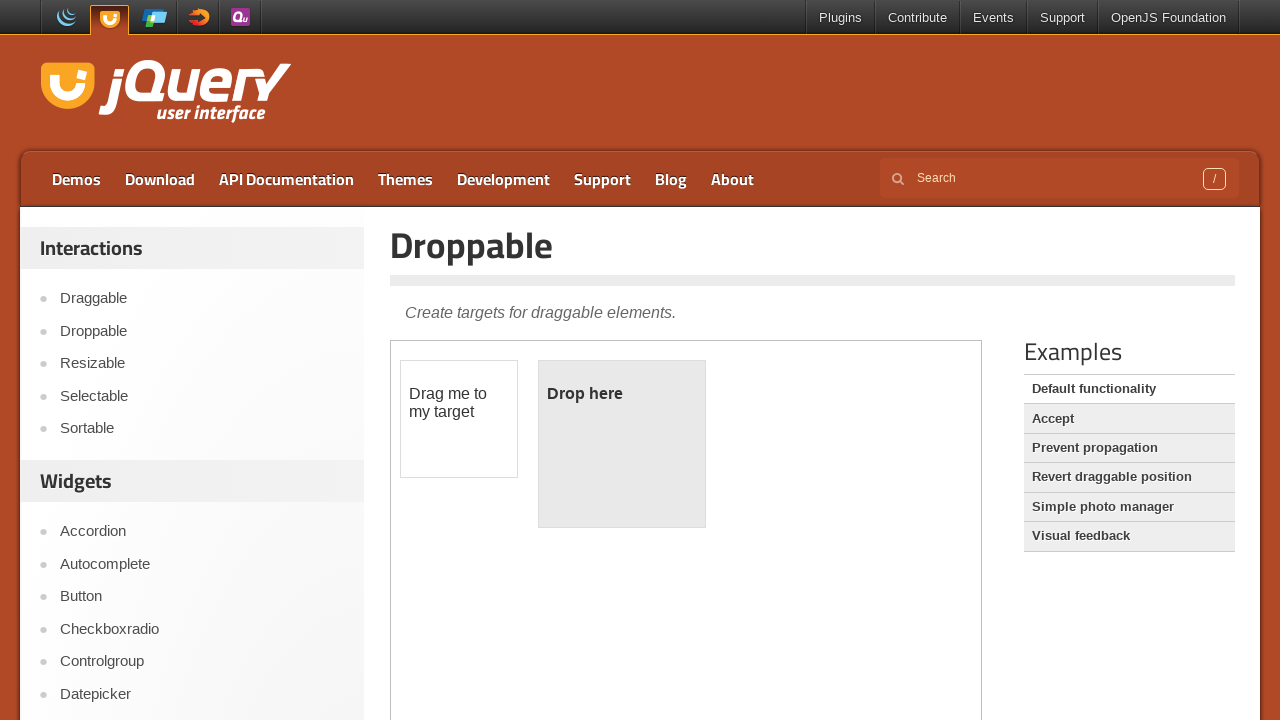

Located the demo iframe
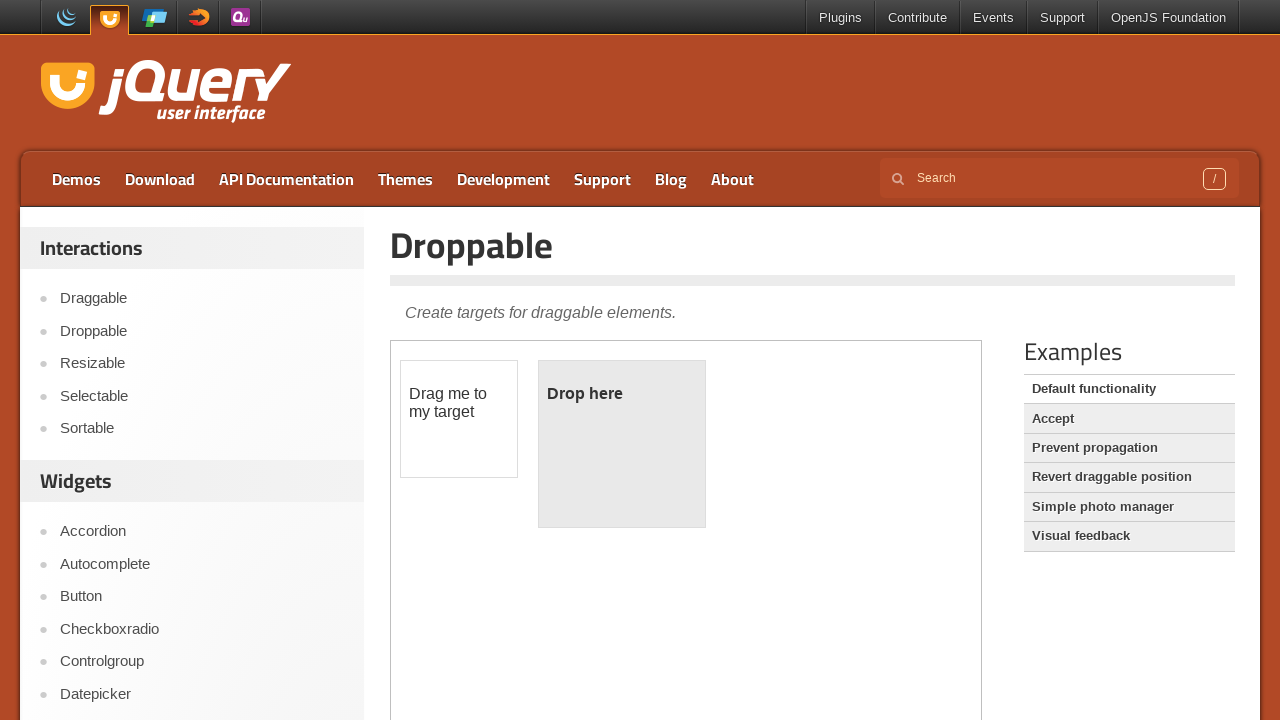

Located the draggable source element
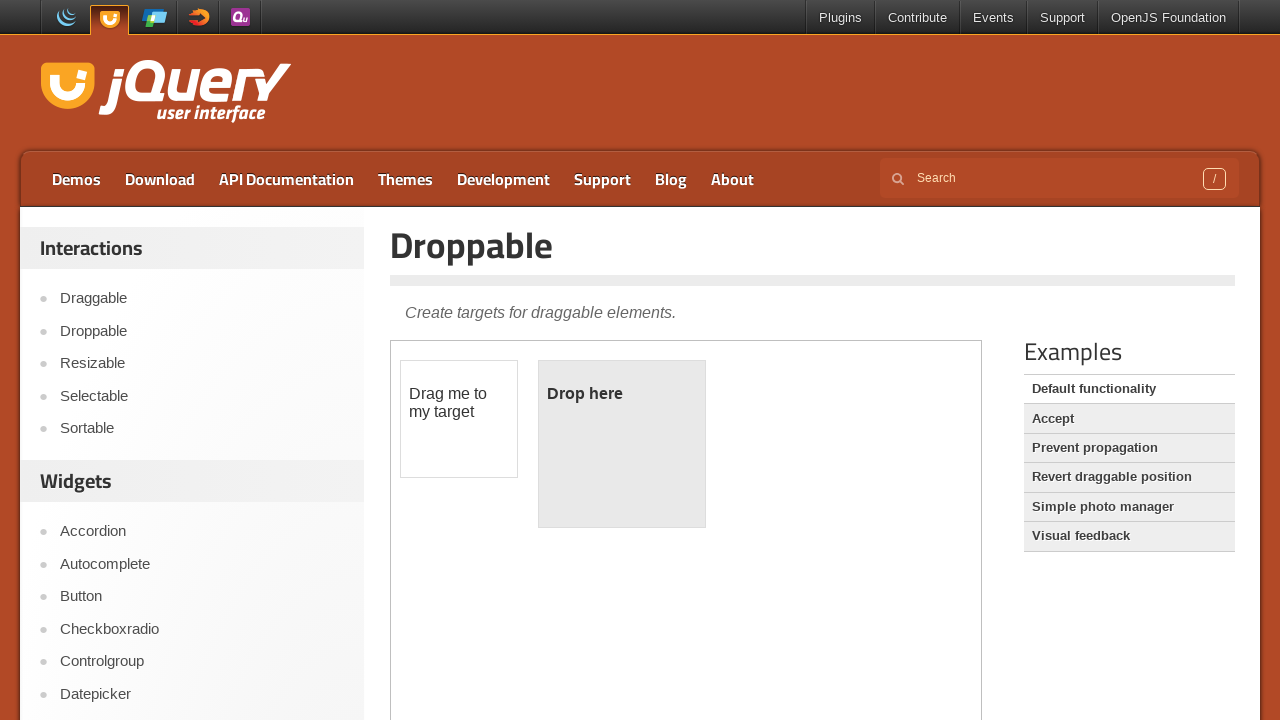

Located the droppable target element
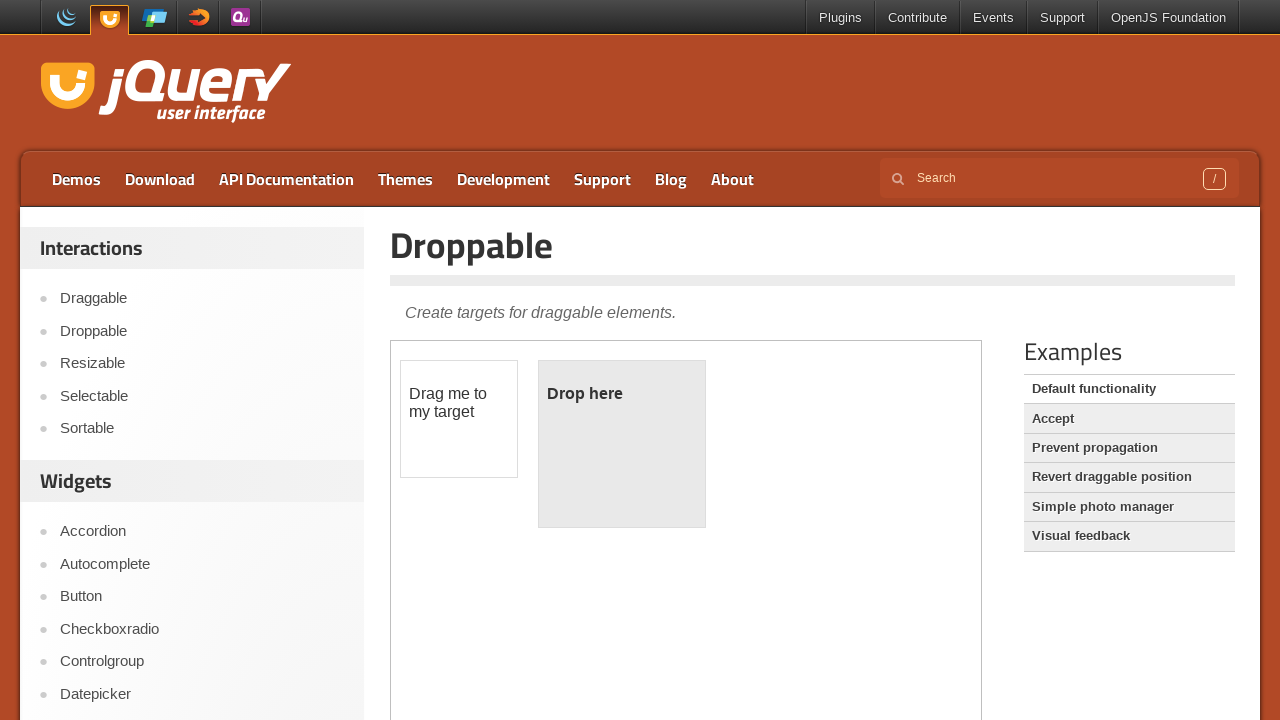

Dragged source element and dropped it onto target element at (622, 444)
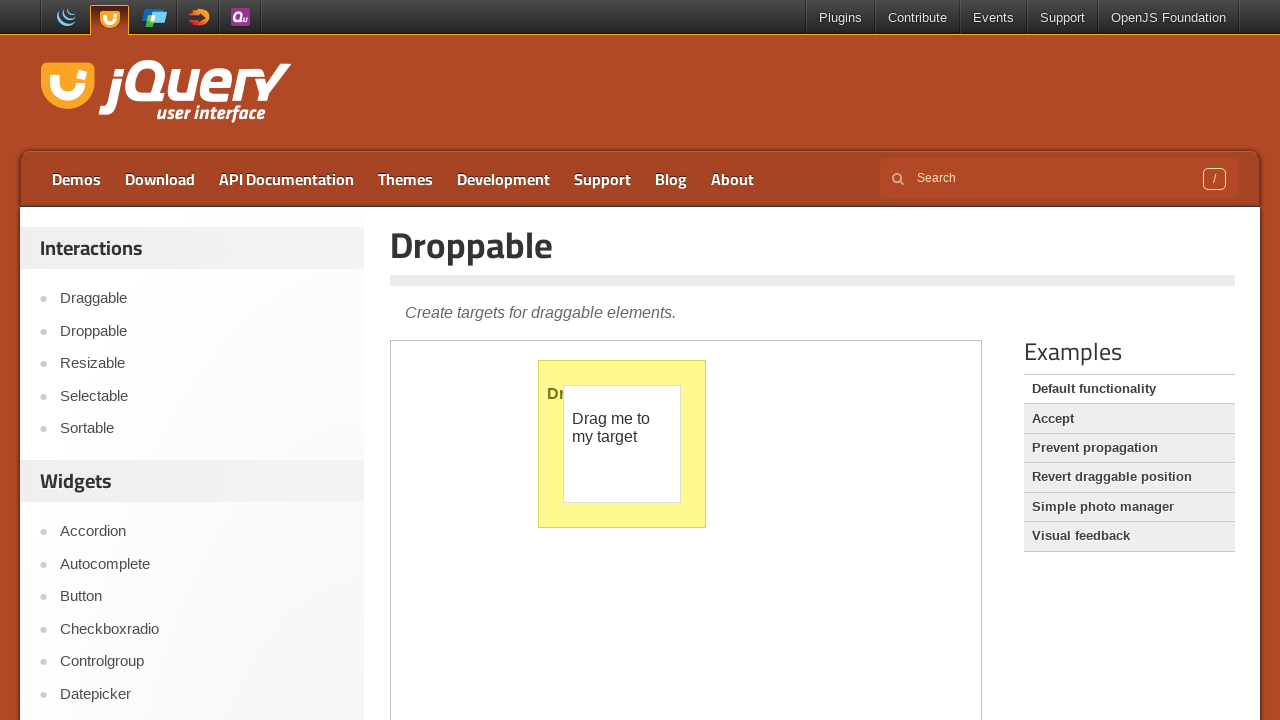

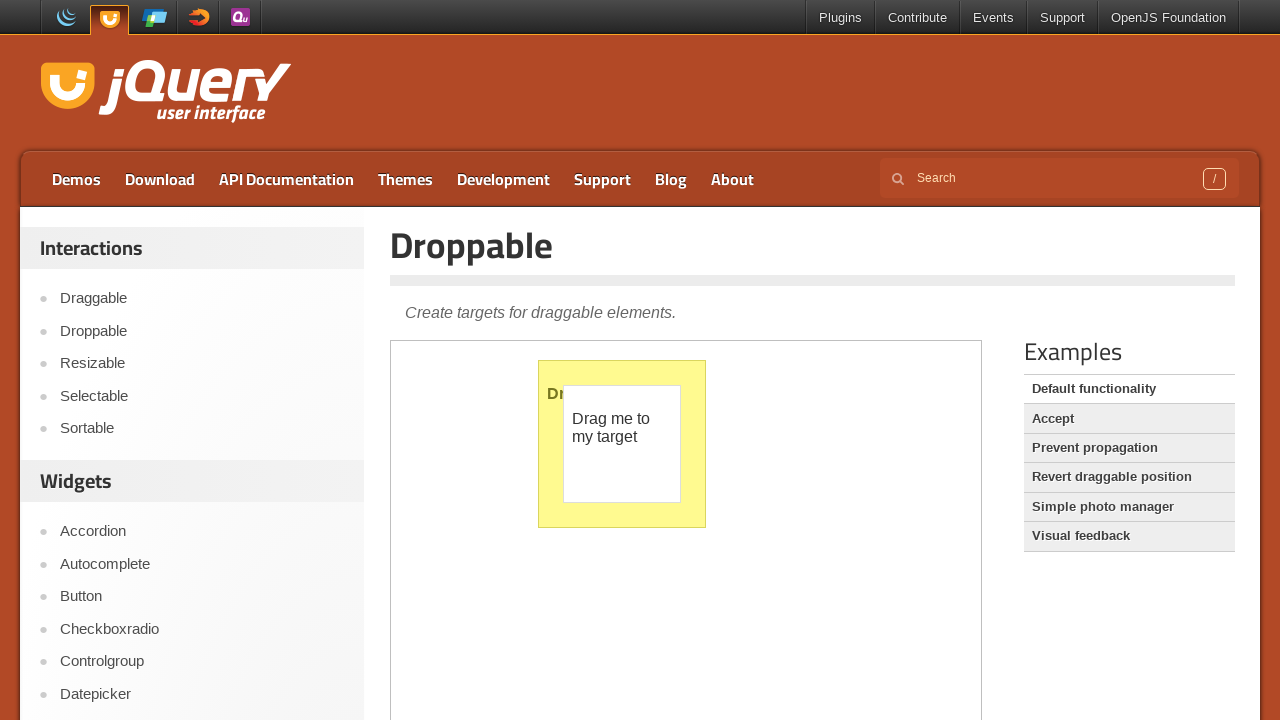